Demonstrates various scrolling techniques on a webpage including JavaScript scroll to bottom/top, page down key press, and keyboard shortcut to scroll to end of page.

Starting URL: https://www.w3schools.com/html/html_tables.asp

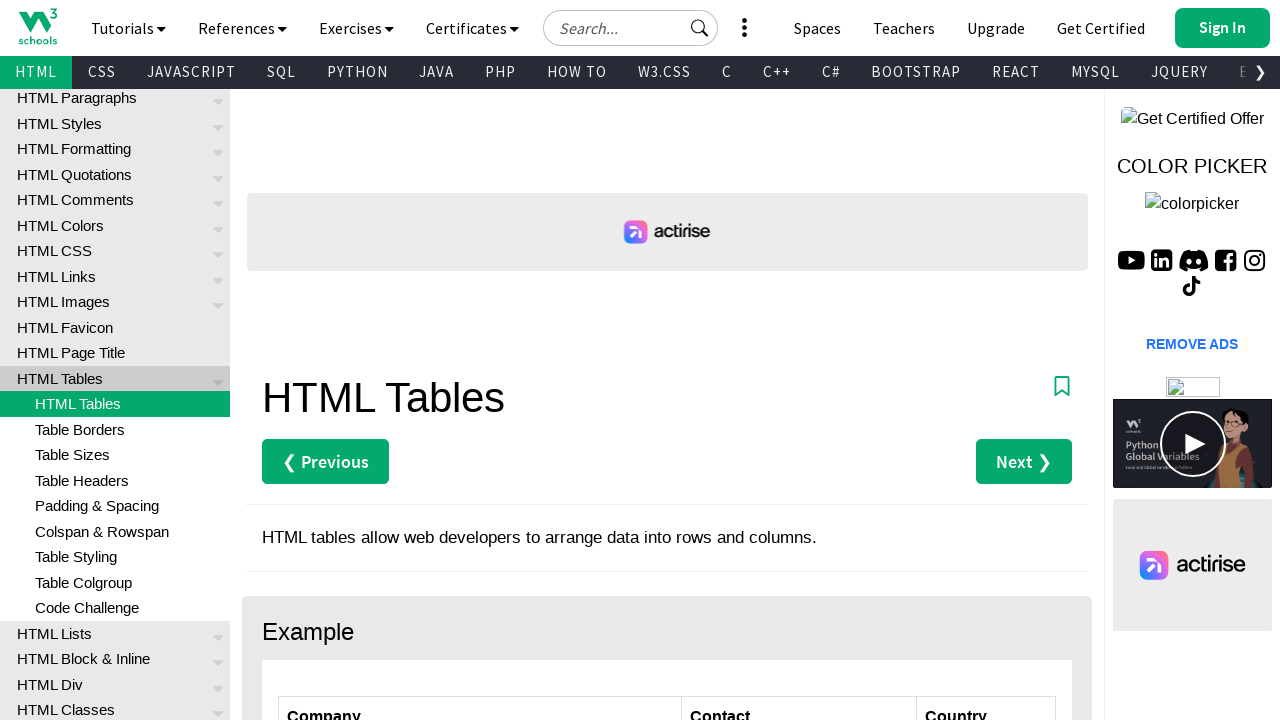

Waited for 'HTML Table Tags' heading to be present
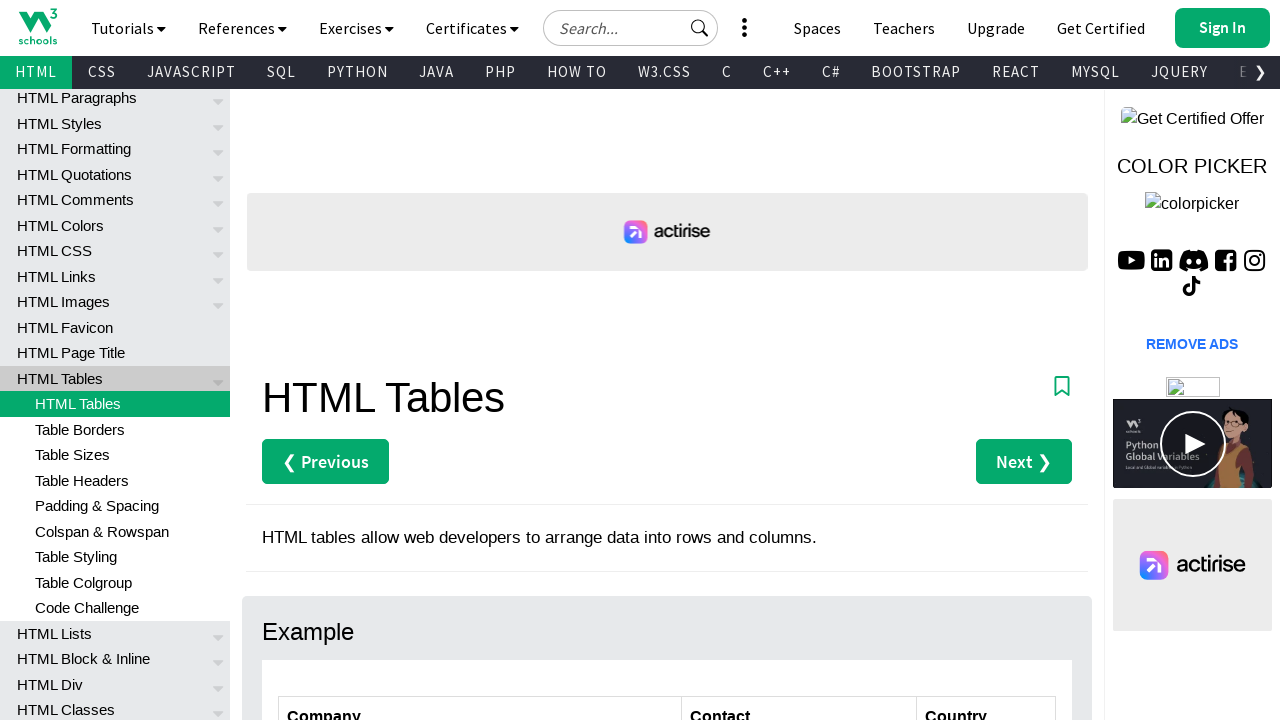

Scrolled to bottom of page using JavaScript
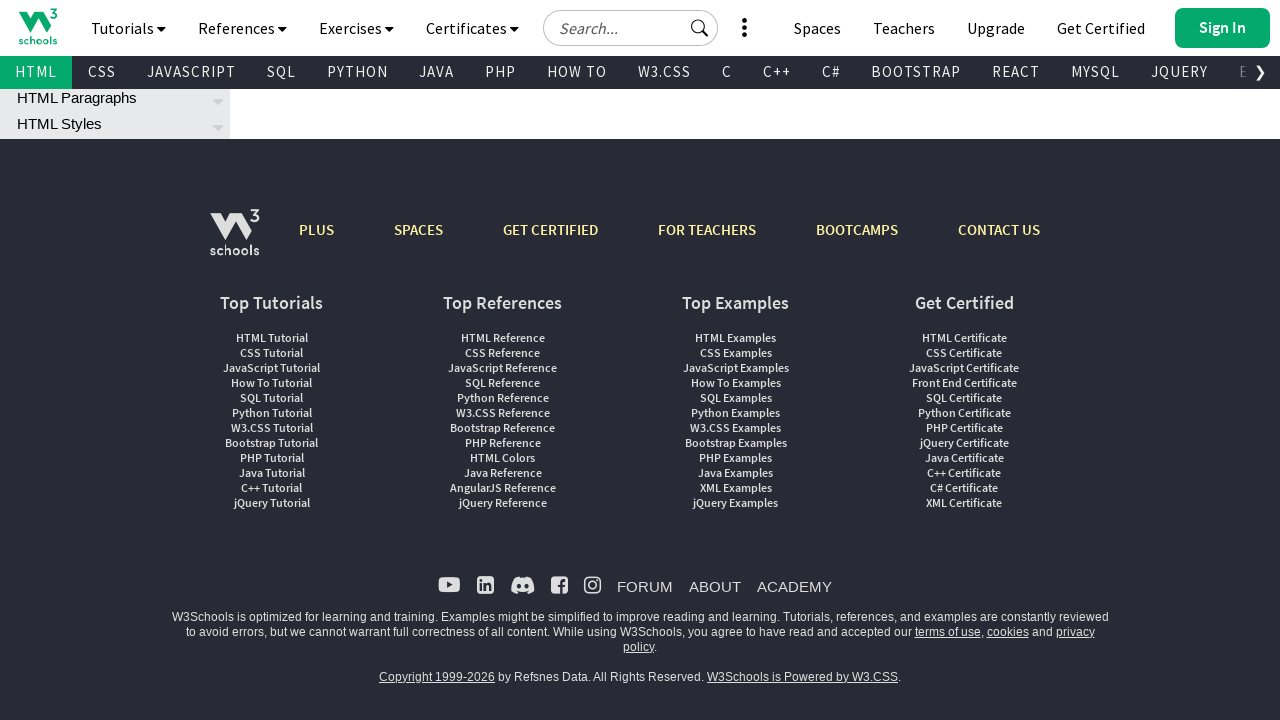

Scrolled back to top of page using JavaScript
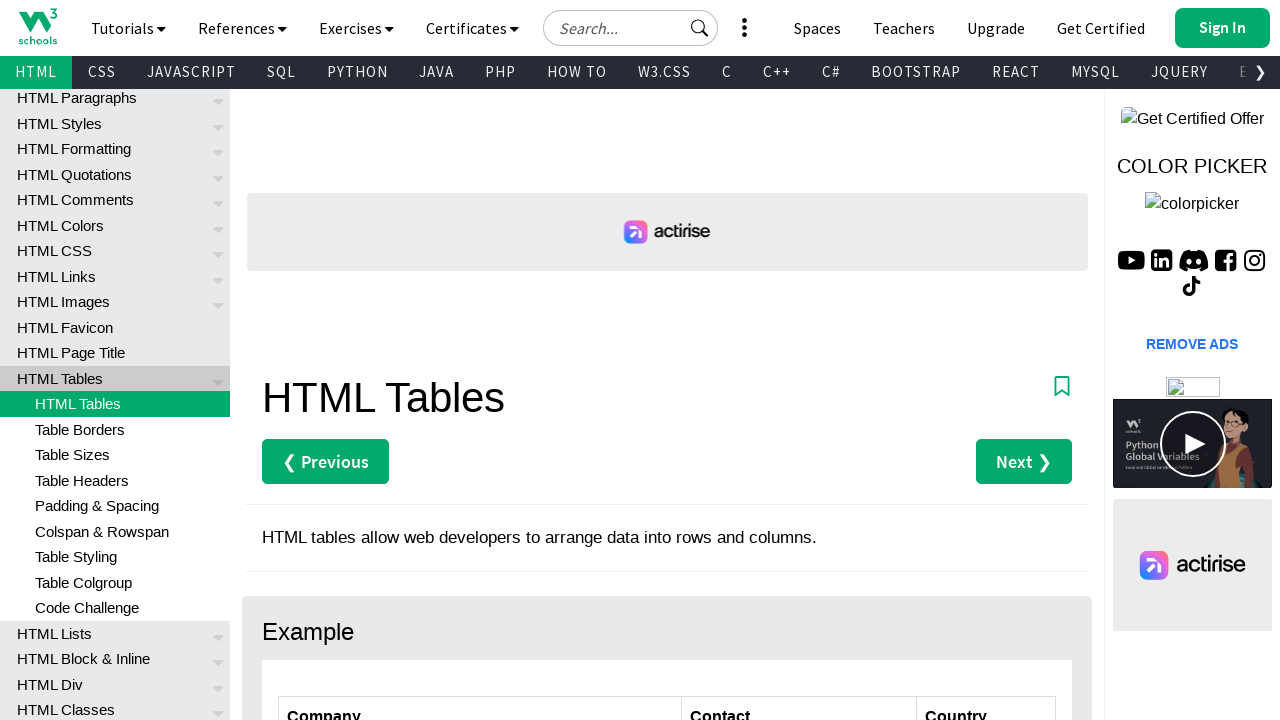

Pressed Page Down key to scroll down
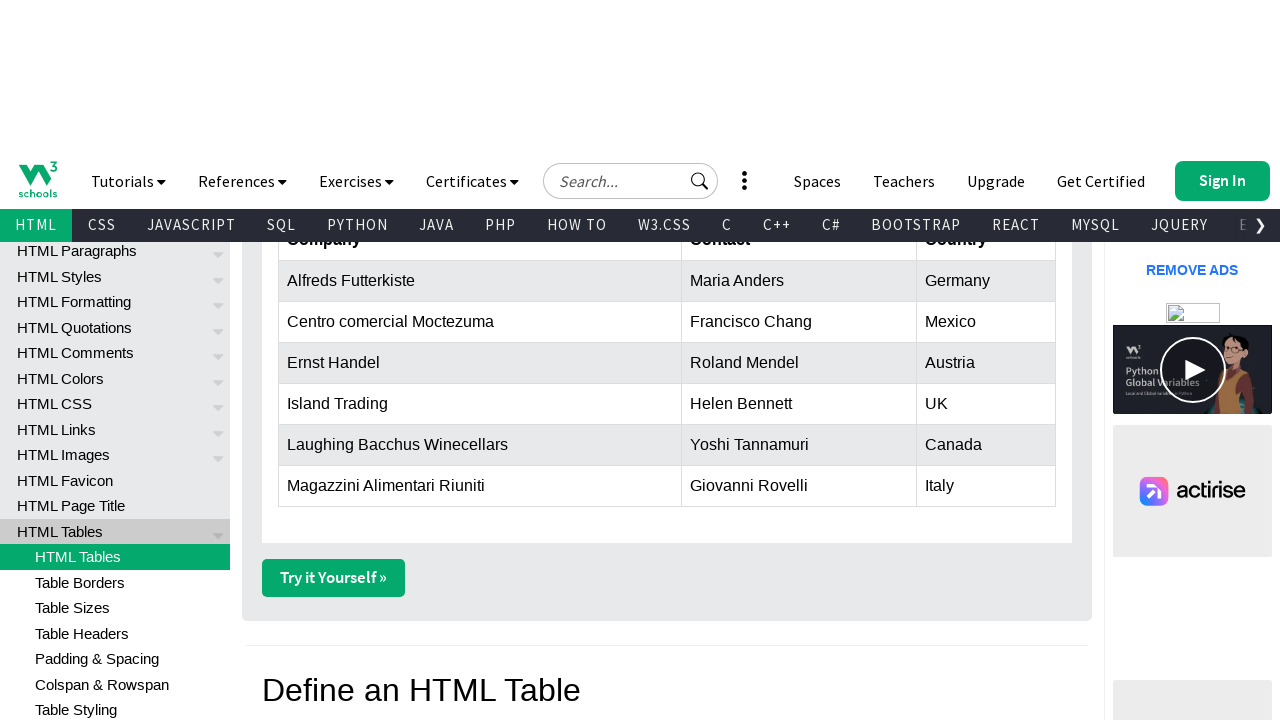

Pressed Ctrl+End keyboard shortcut to scroll to end of page
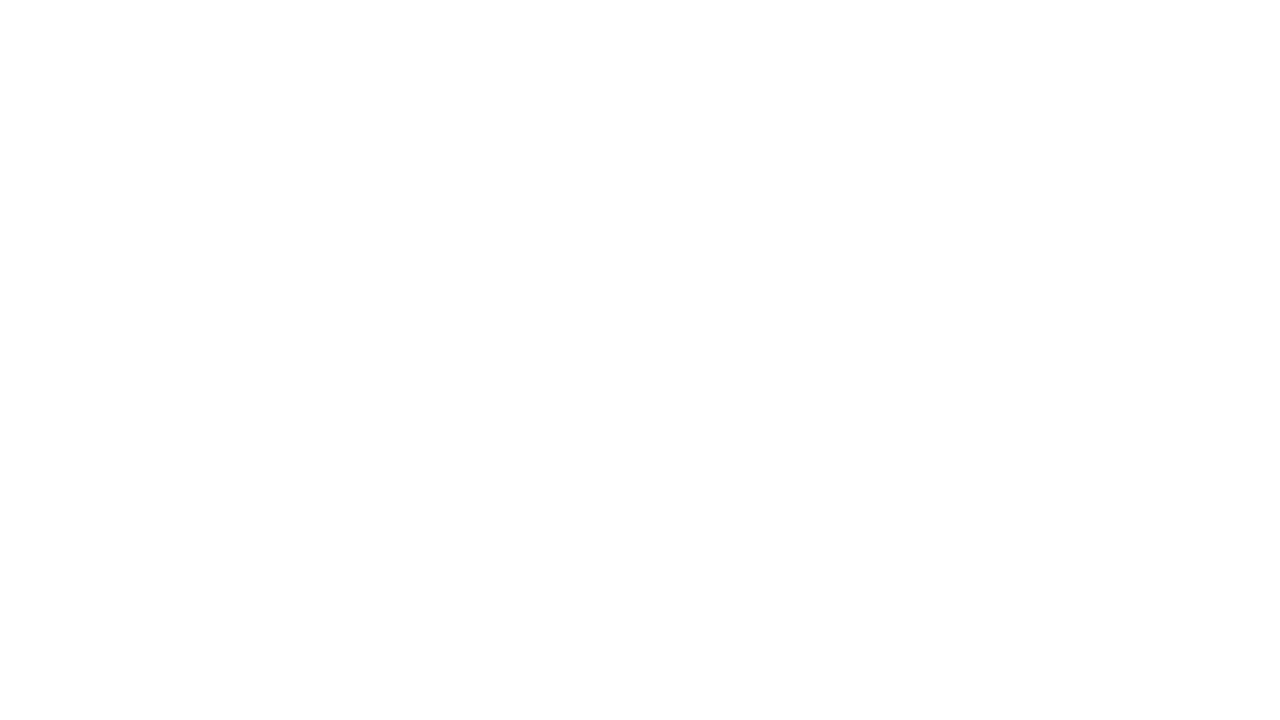

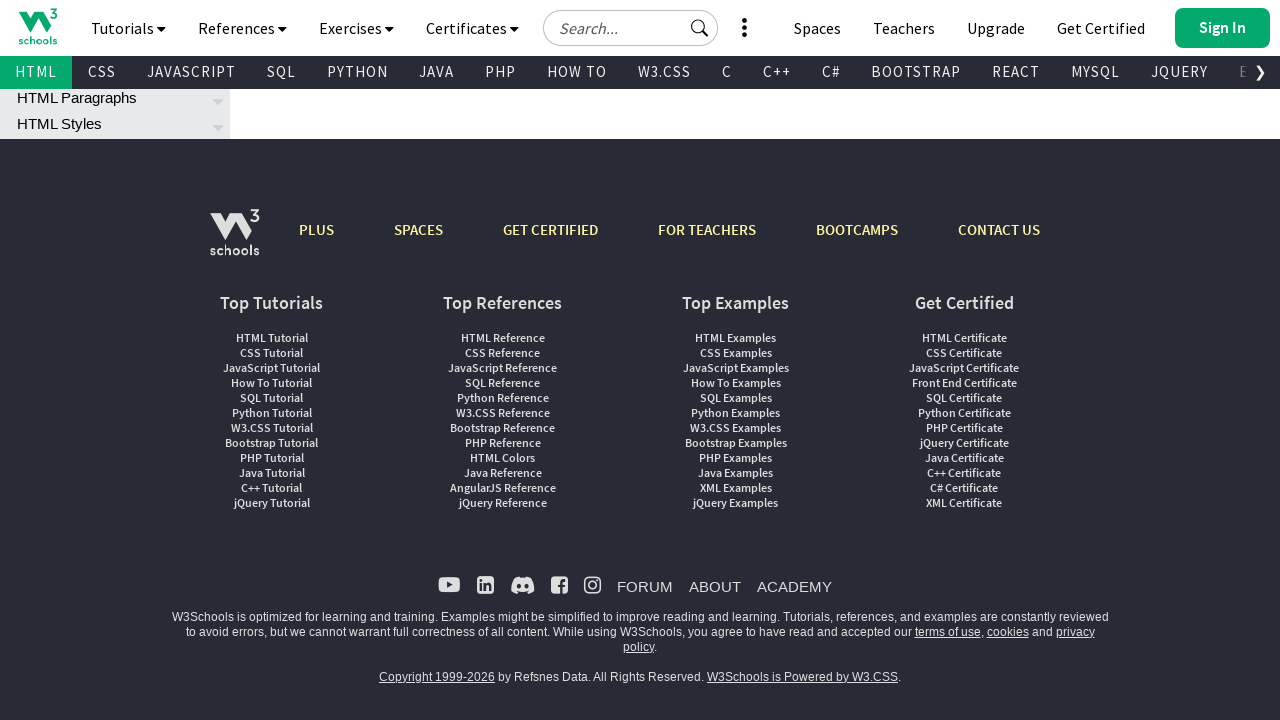